Selects an option from a dropdown menu by value

Starting URL: https://demoqa.com/select-menu

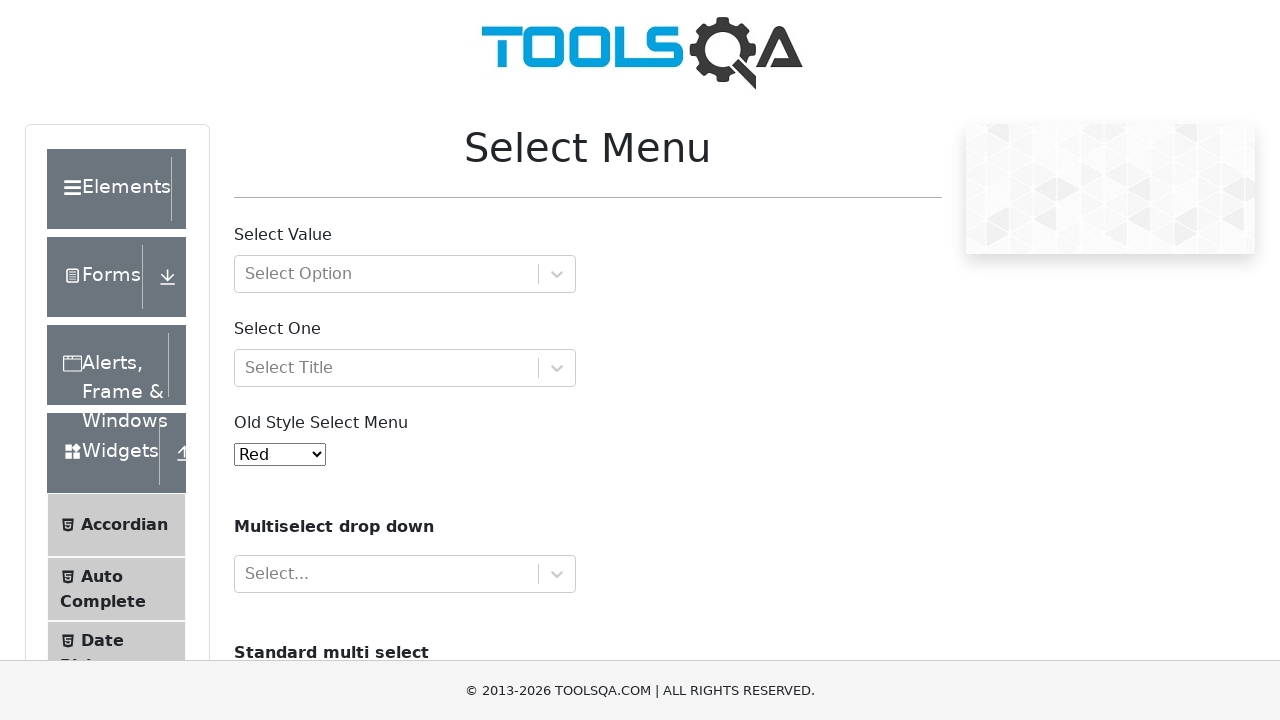

Navigated to select menu demo page
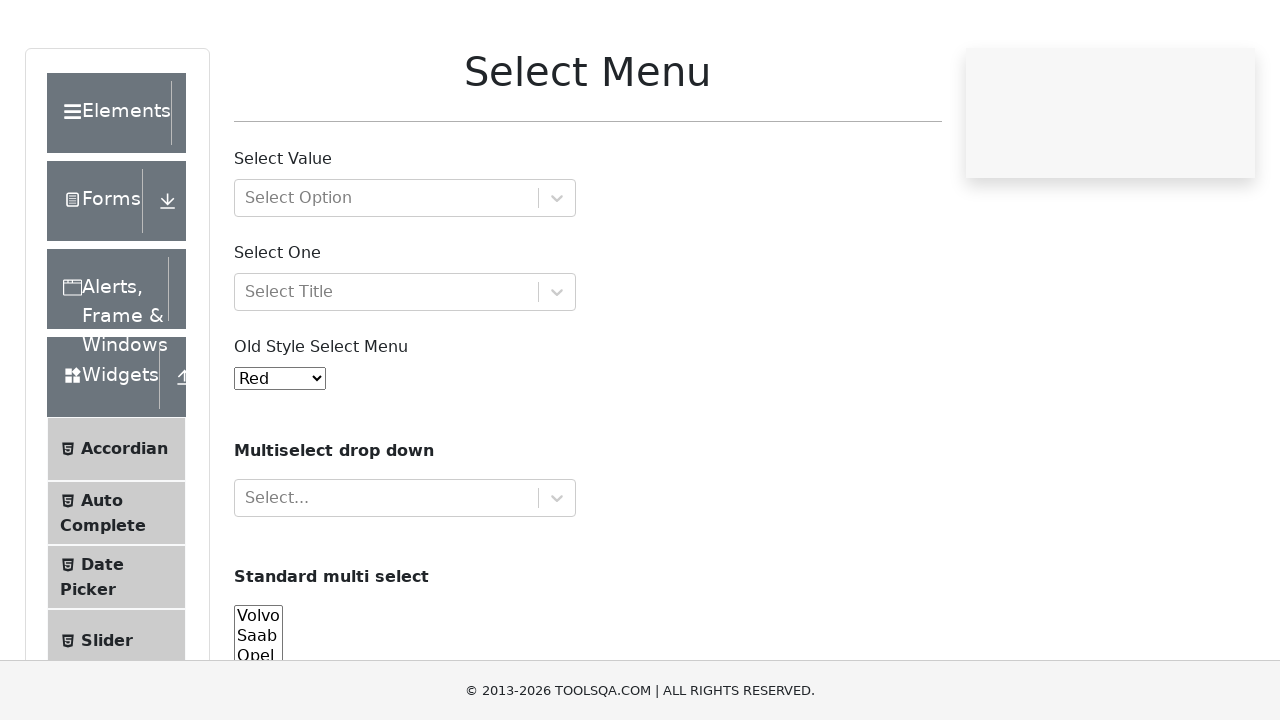

Selected option with value '2' from the old style select menu on #oldSelectMenu
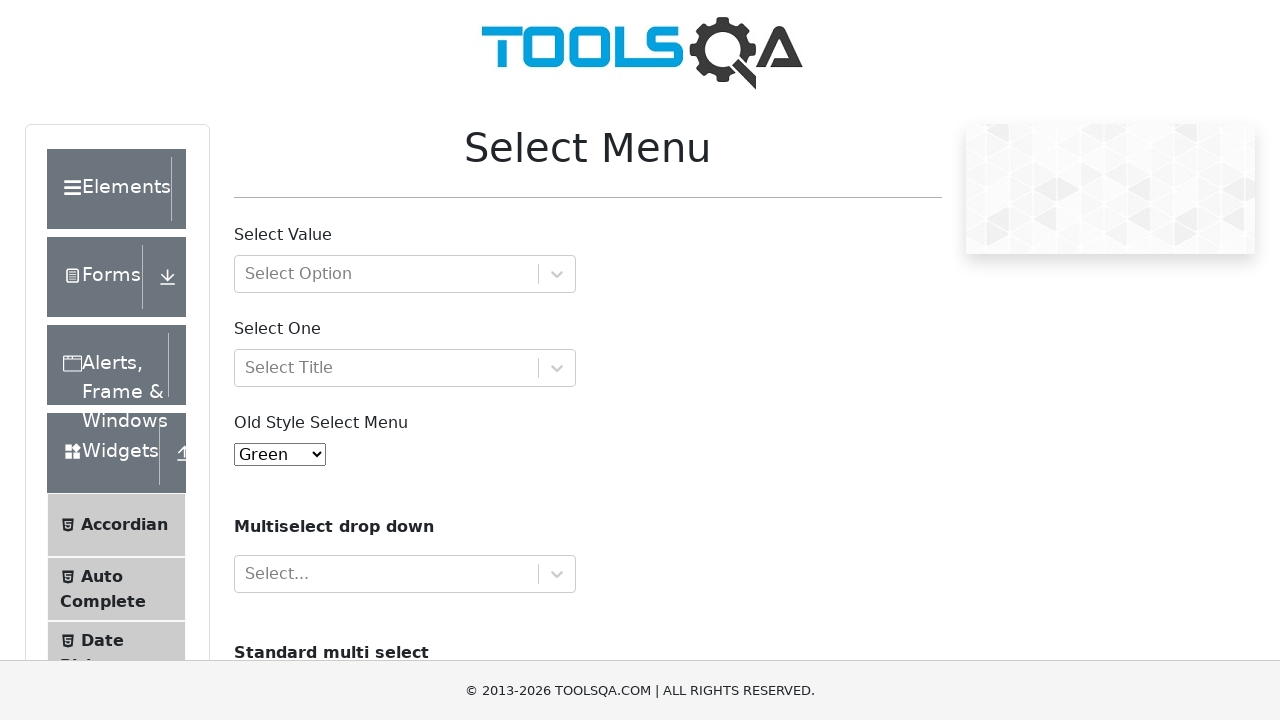

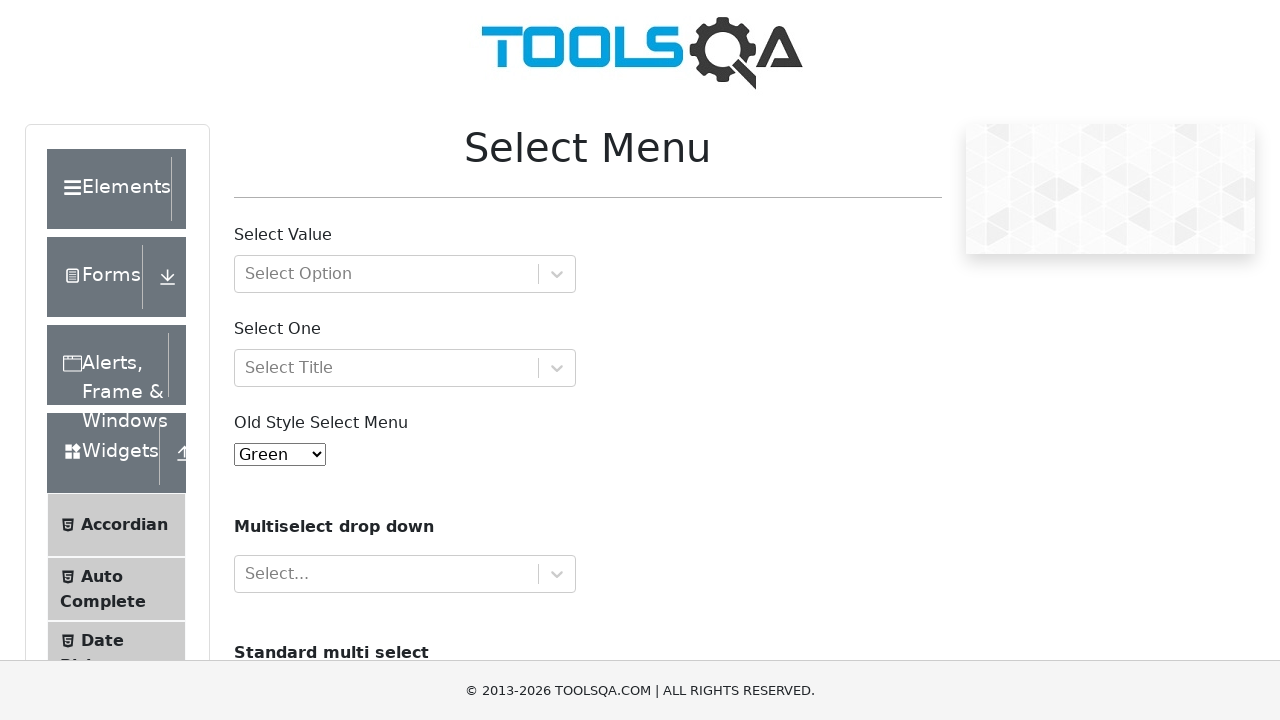